Tests JavaScript alert handling by triggering simple alerts, confirm dialogs, and prompt dialogs, then accepting, dismissing, and entering text into them respectively.

Starting URL: https://the-internet.herokuapp.com/javascript_alerts

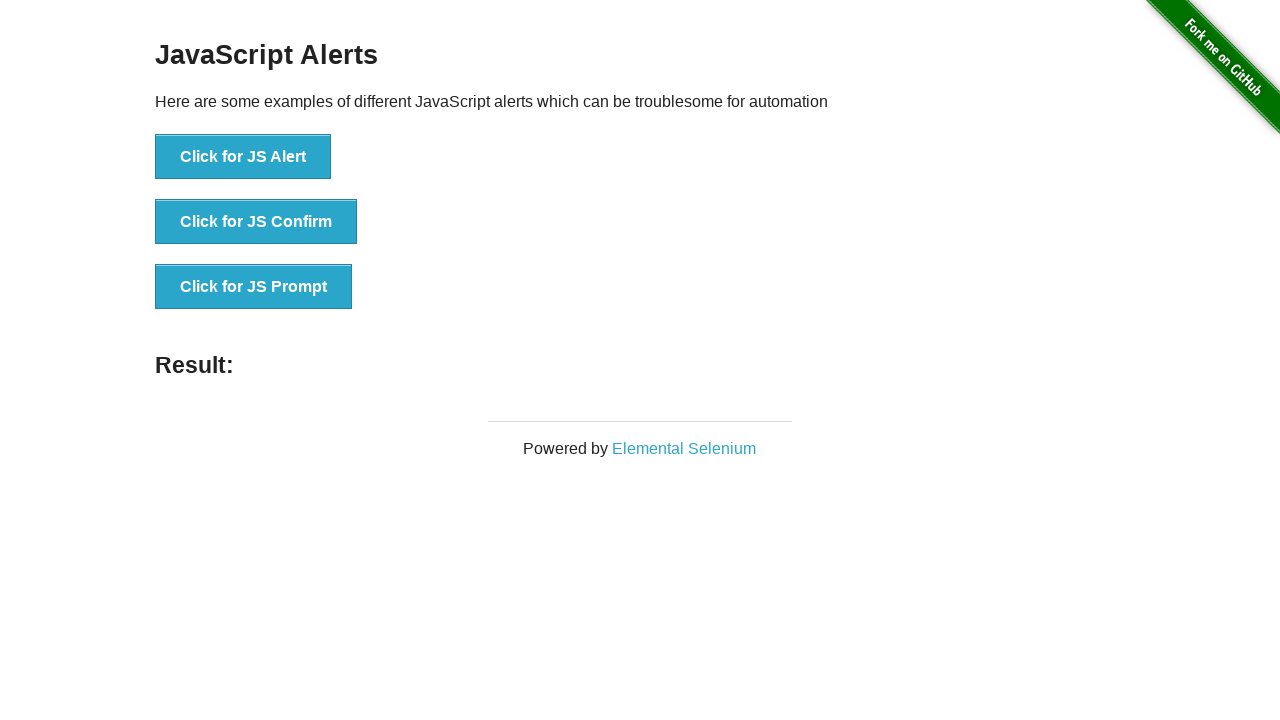

Clicked the simple alert button at (243, 157) on #content > div > ul > li:nth-child(1) > button
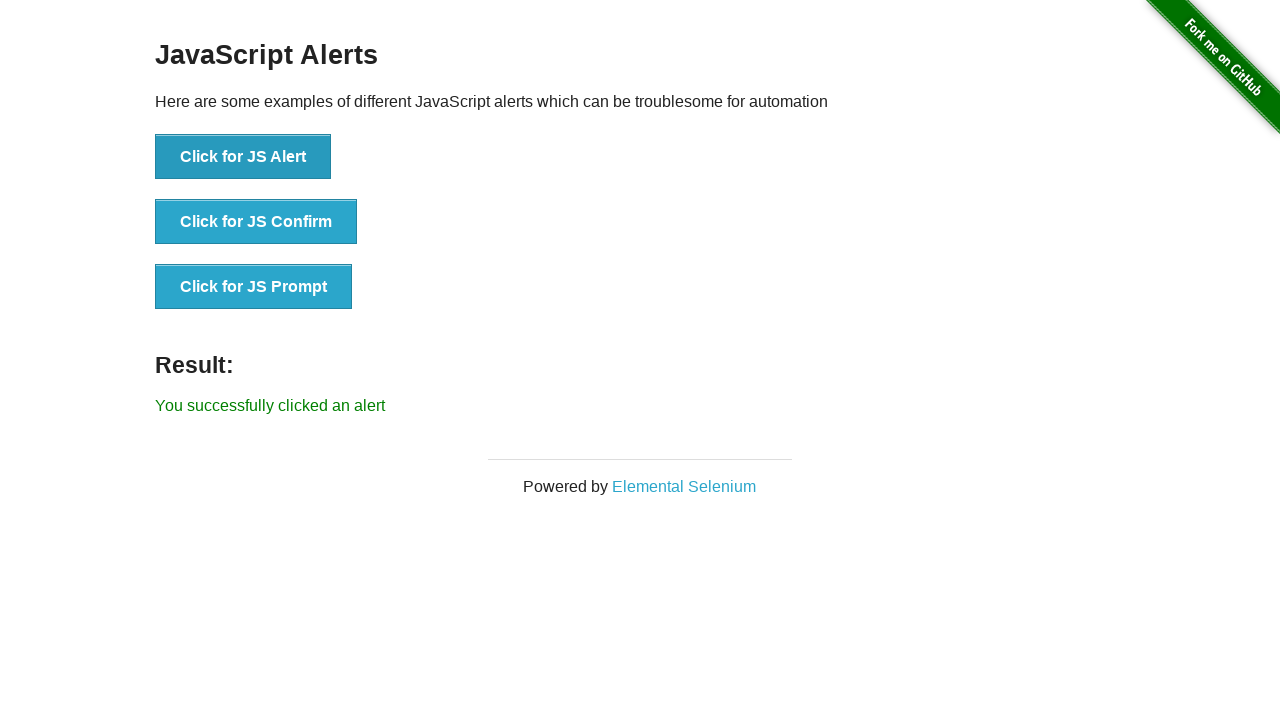

Set up handler to accept alerts
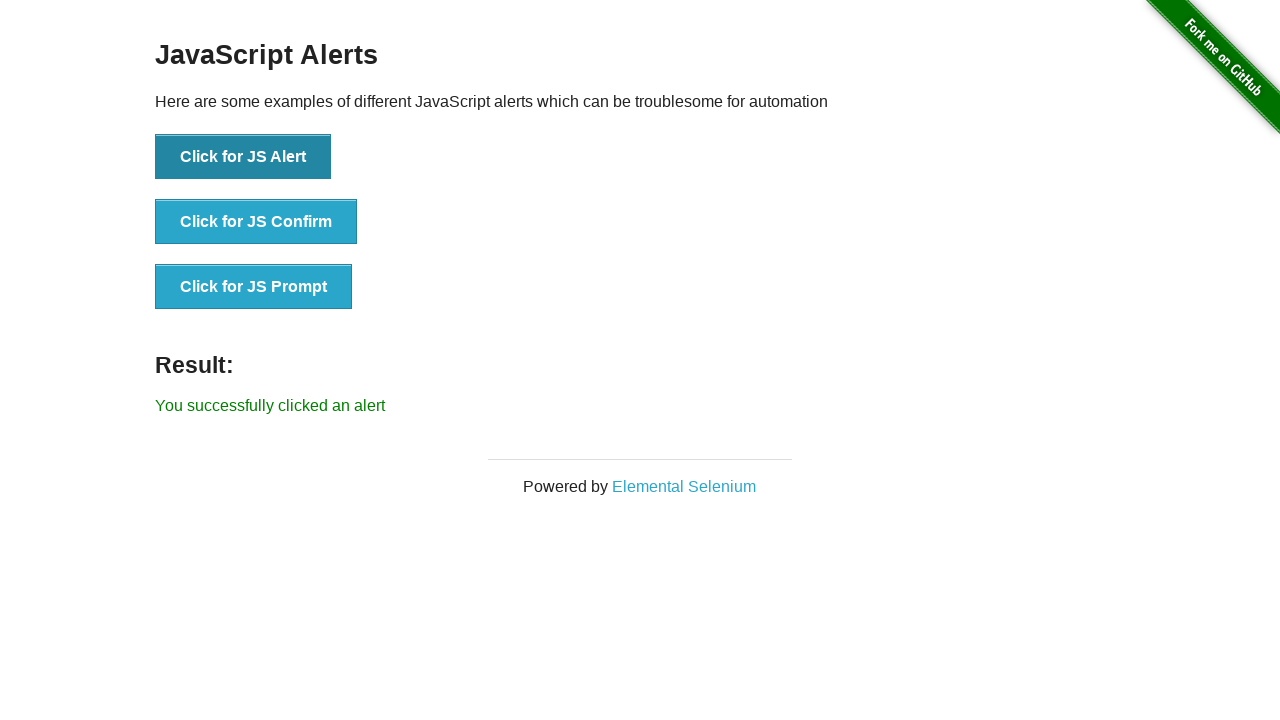

Waited for simple alert to be handled
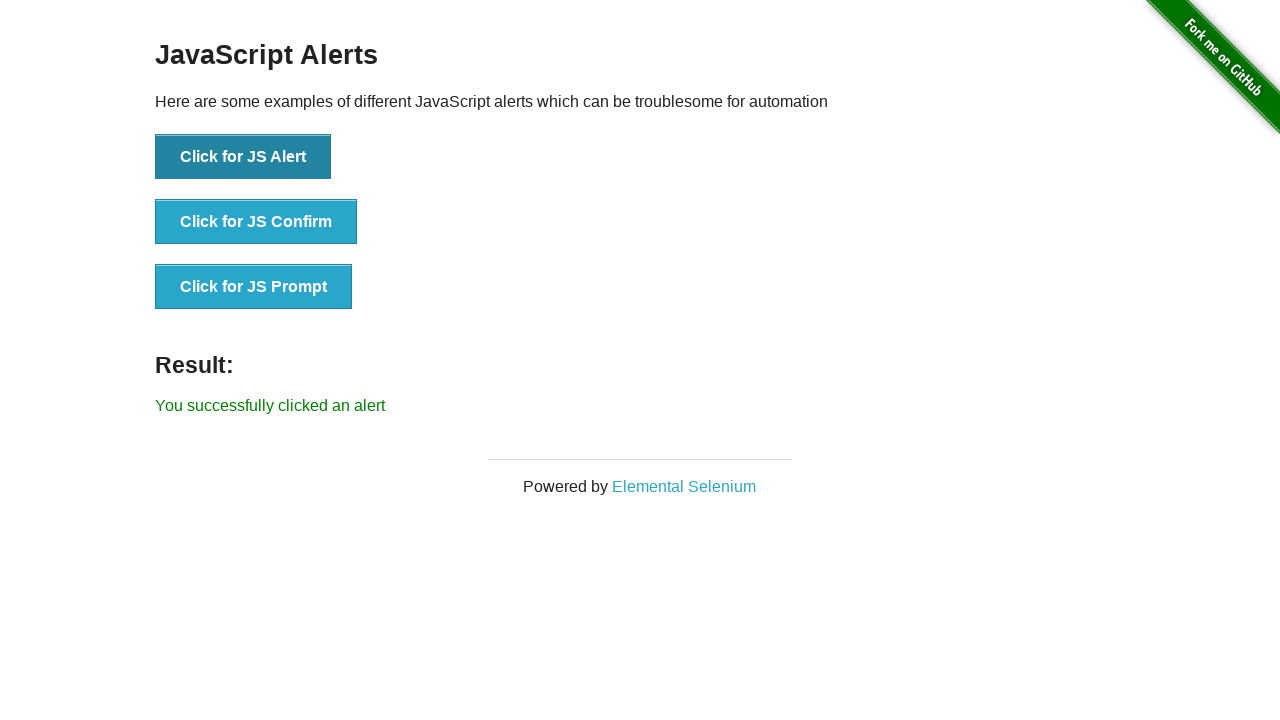

Clicked the confirm dialog button at (256, 222) on #content > div > ul > li:nth-child(2) > button
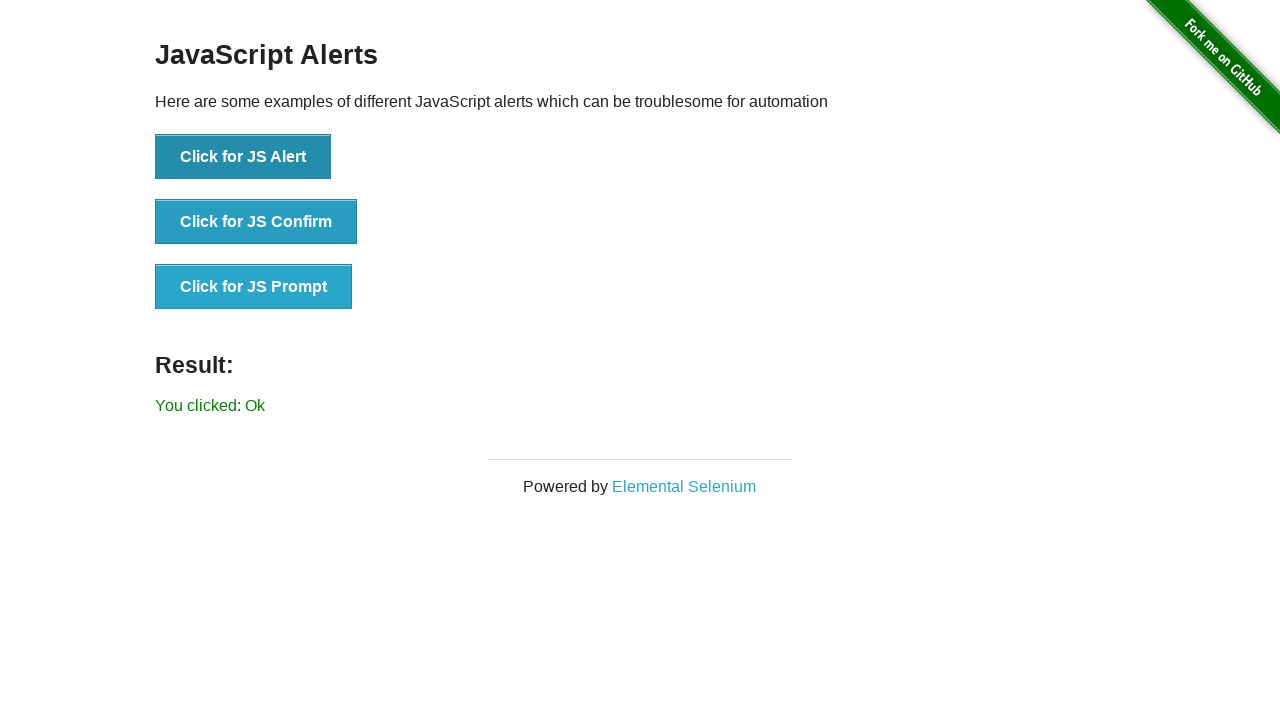

Set up handler to dismiss confirm dialog
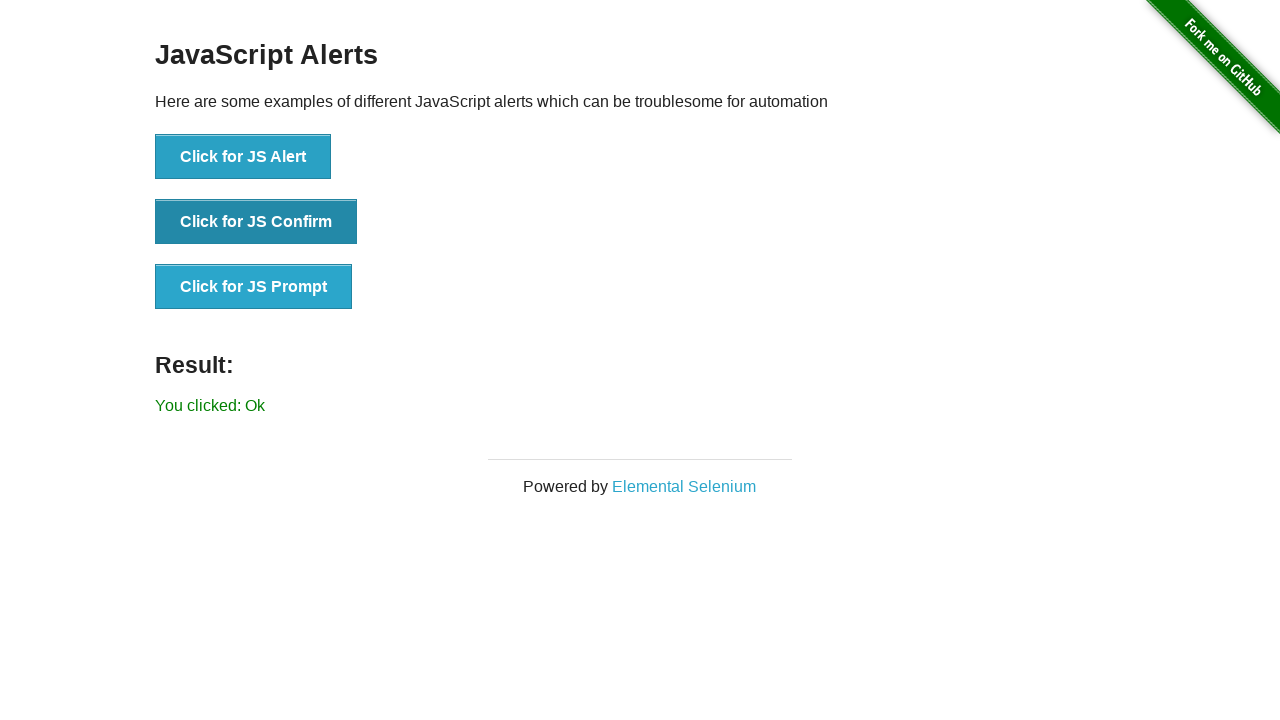

Waited for confirm dialog to be dismissed
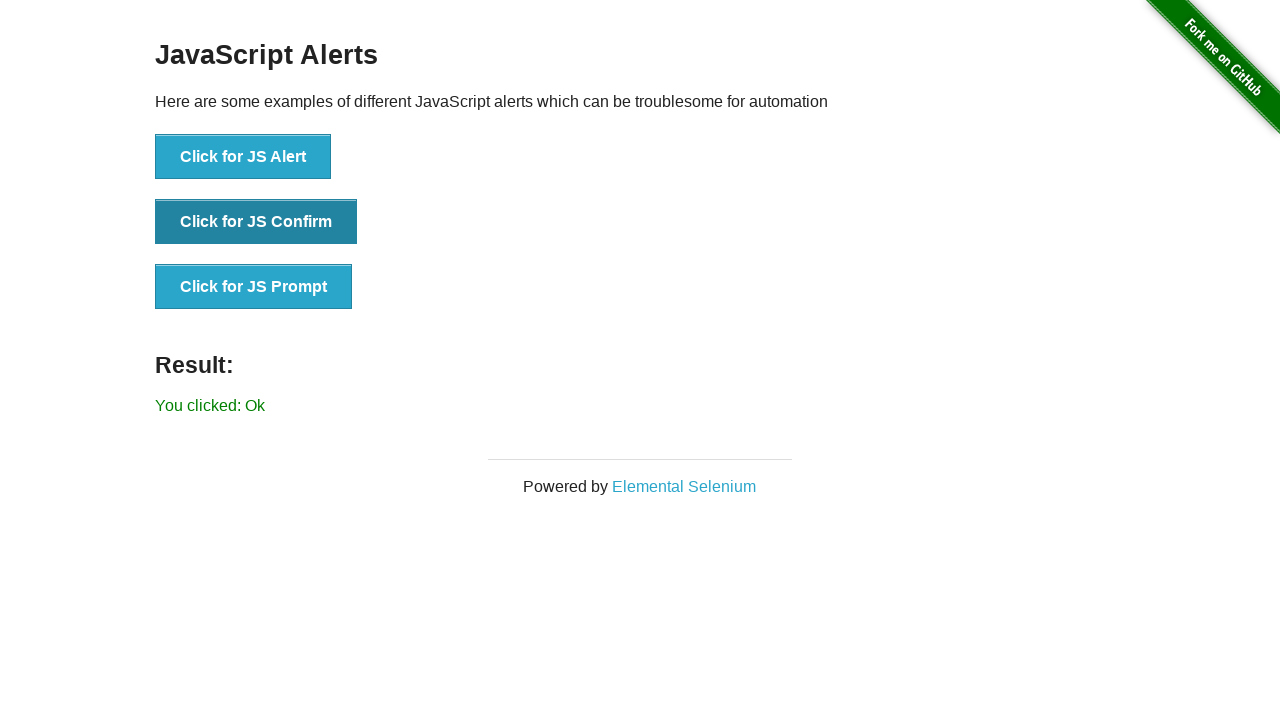

Clicked the prompt dialog button at (254, 287) on #content > div > ul > li:nth-child(3) > button
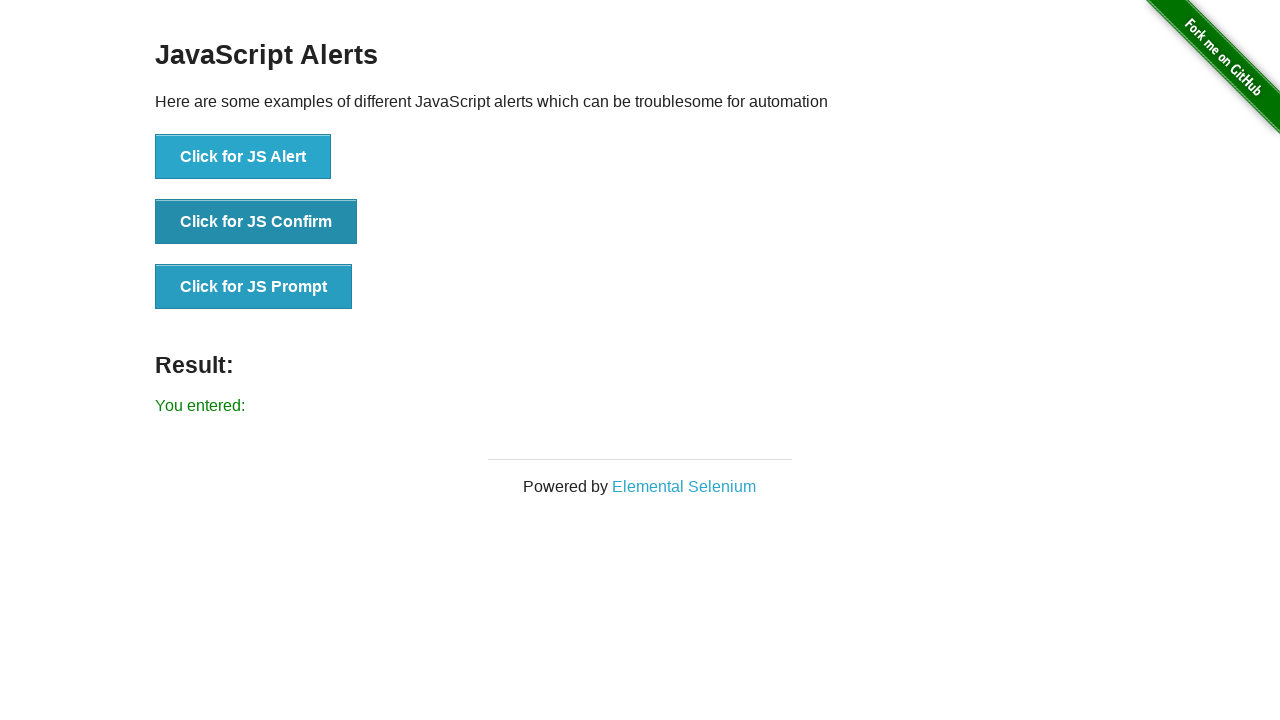

Set up handler to accept prompt dialog with text 'Marcus'
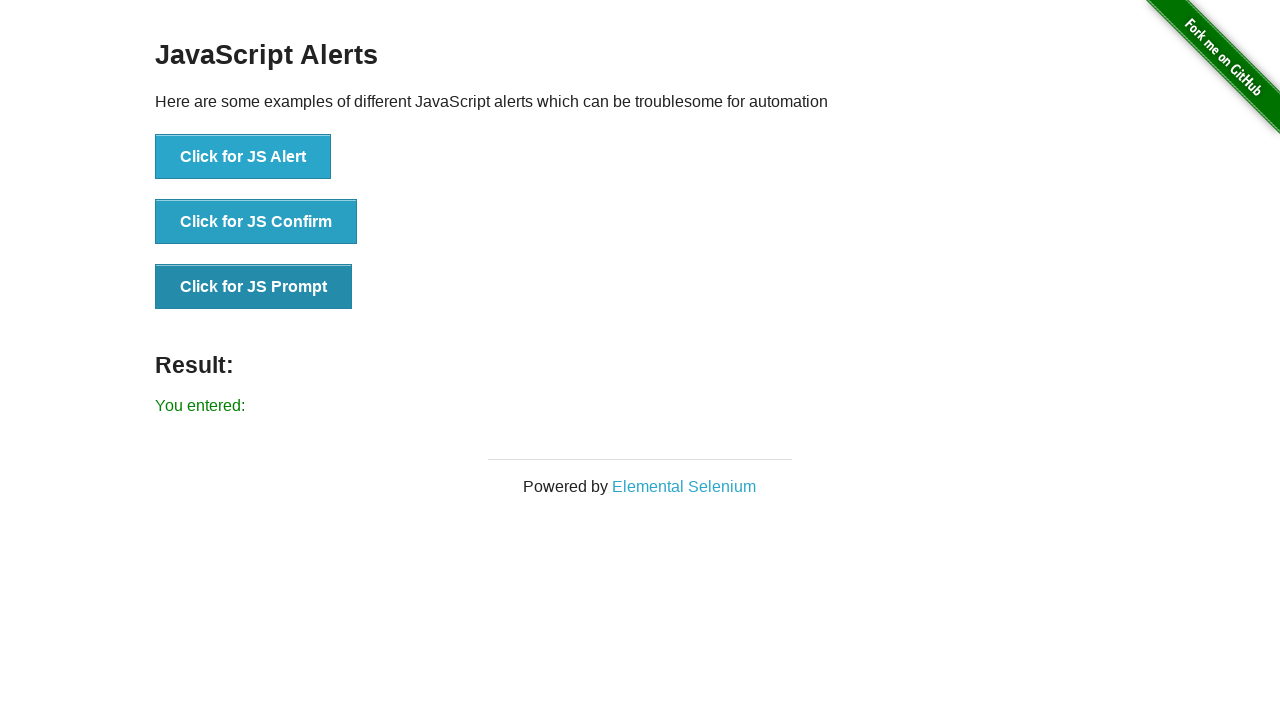

Waited for prompt dialog to be handled
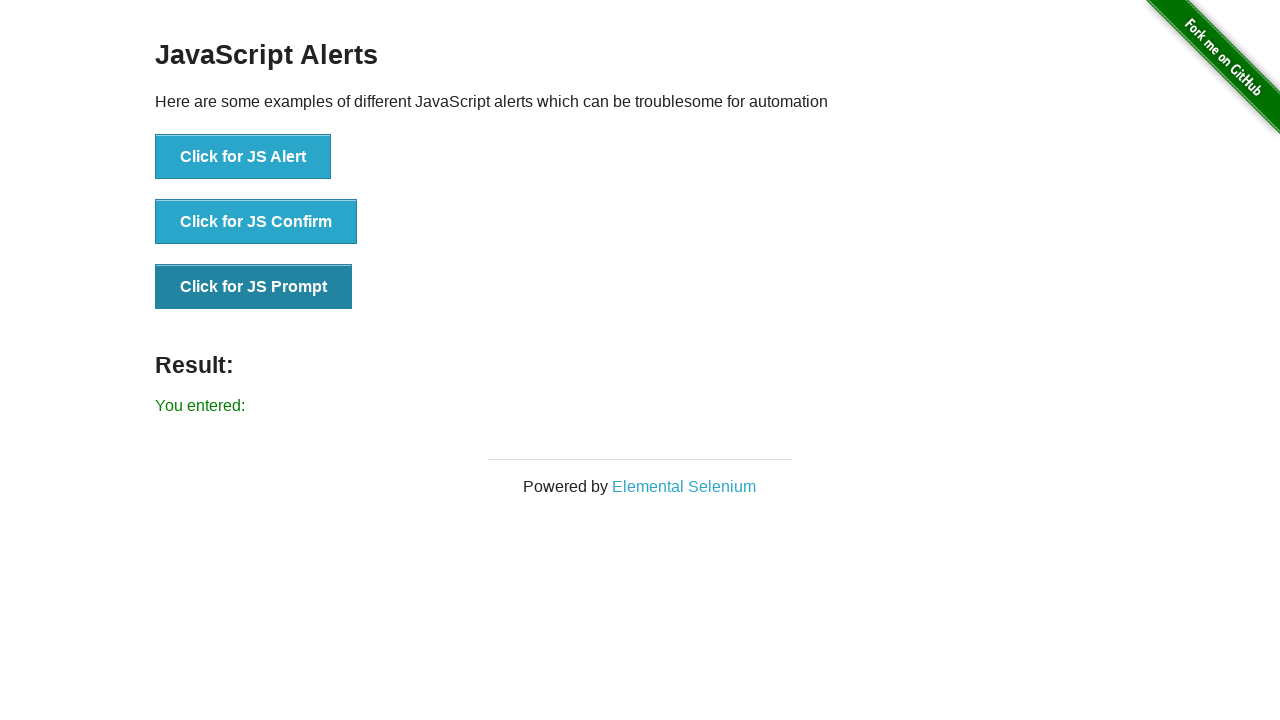

Verified result message is displayed
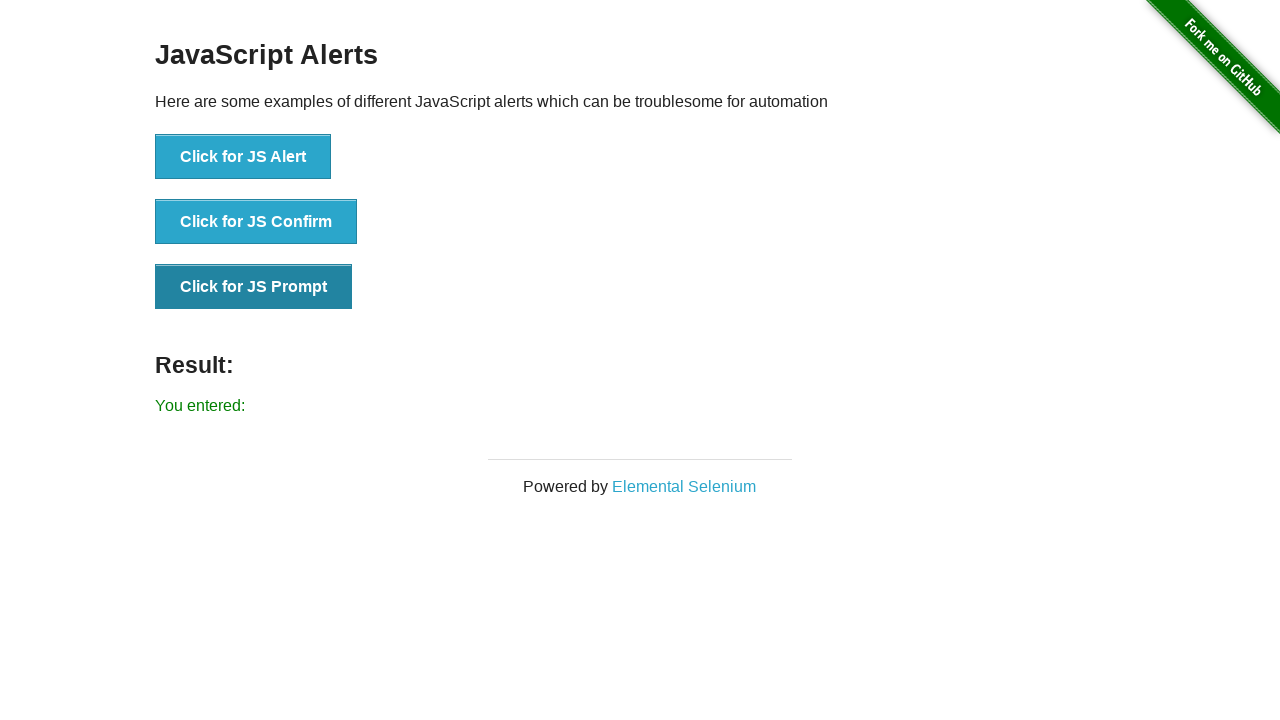

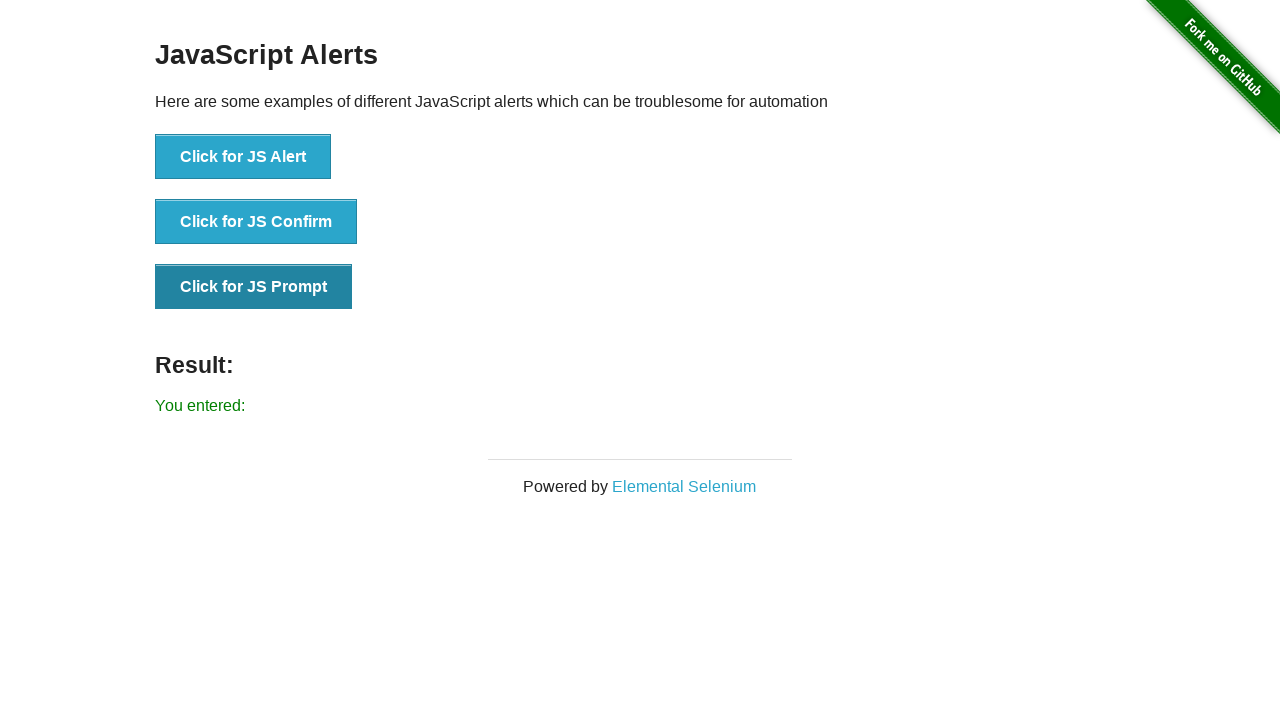